Navigates to Newegg product search results page for "gtx" and verifies that product items are displayed

Starting URL: https://www.newegg.com/p/pl?d=gtx

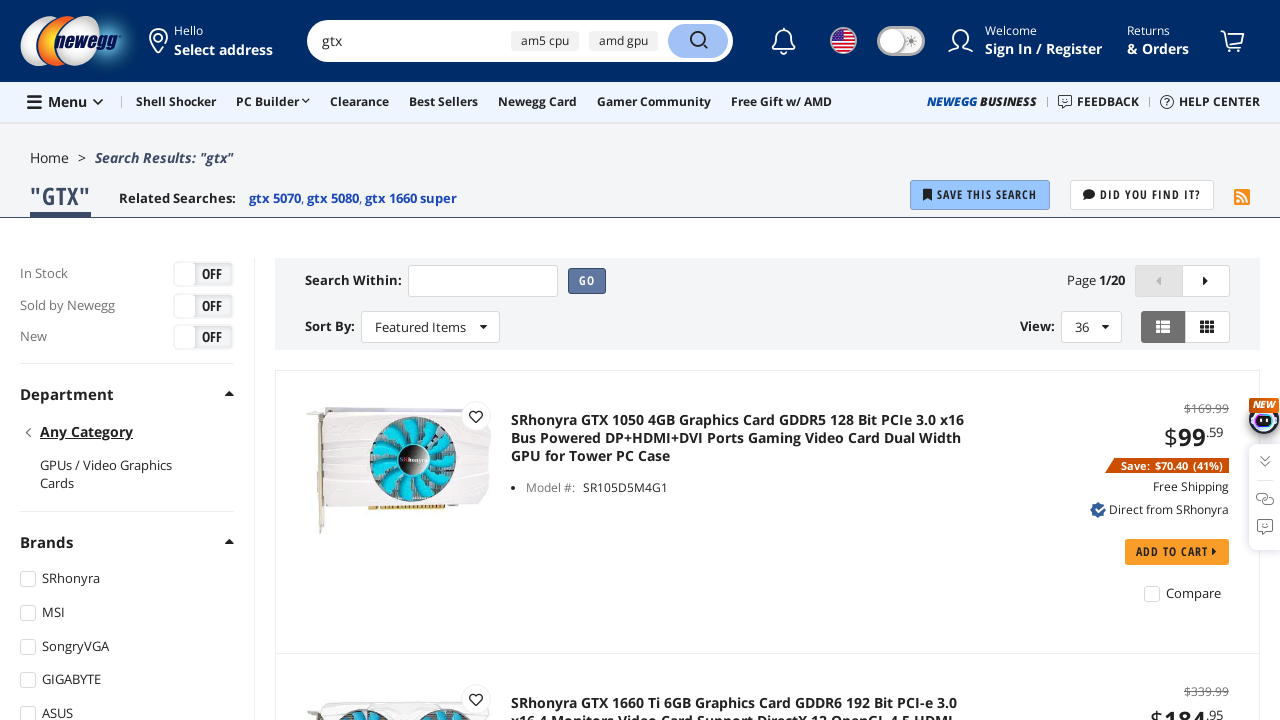

Navigated to Newegg product search results page for 'gtx'
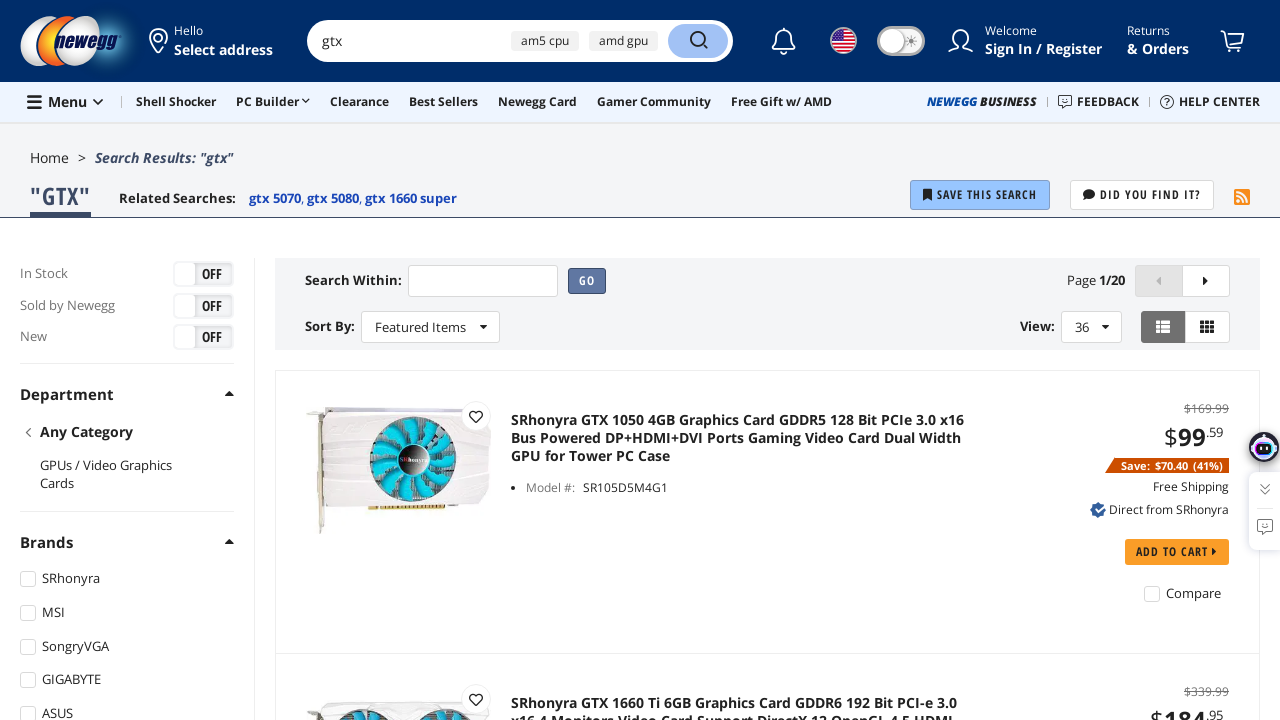

Product items loaded on the search results page
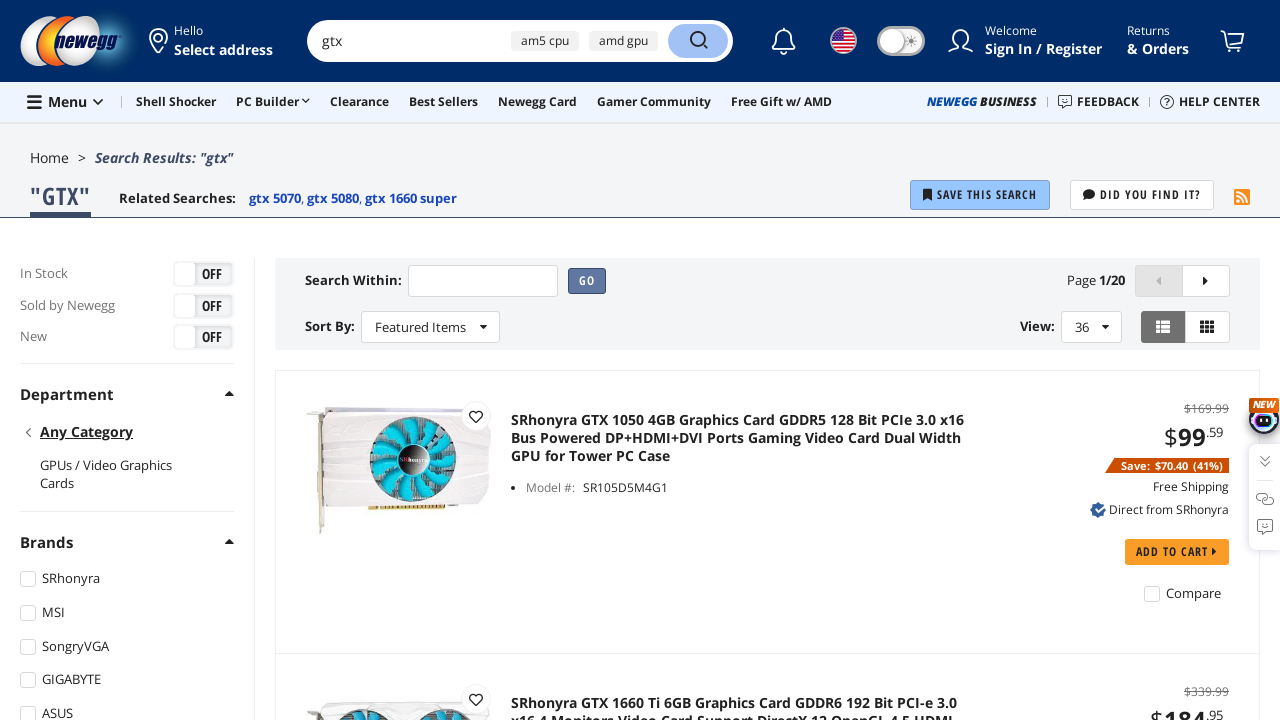

Verified that product items are displayed on the page
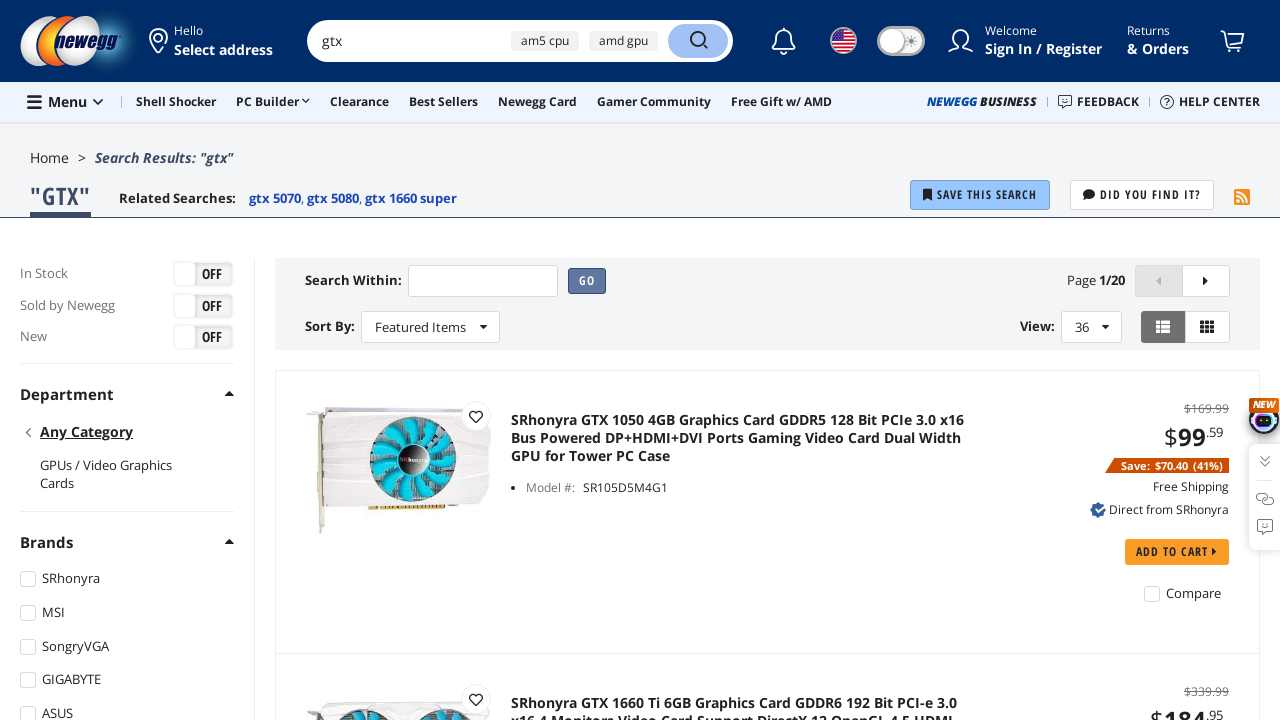

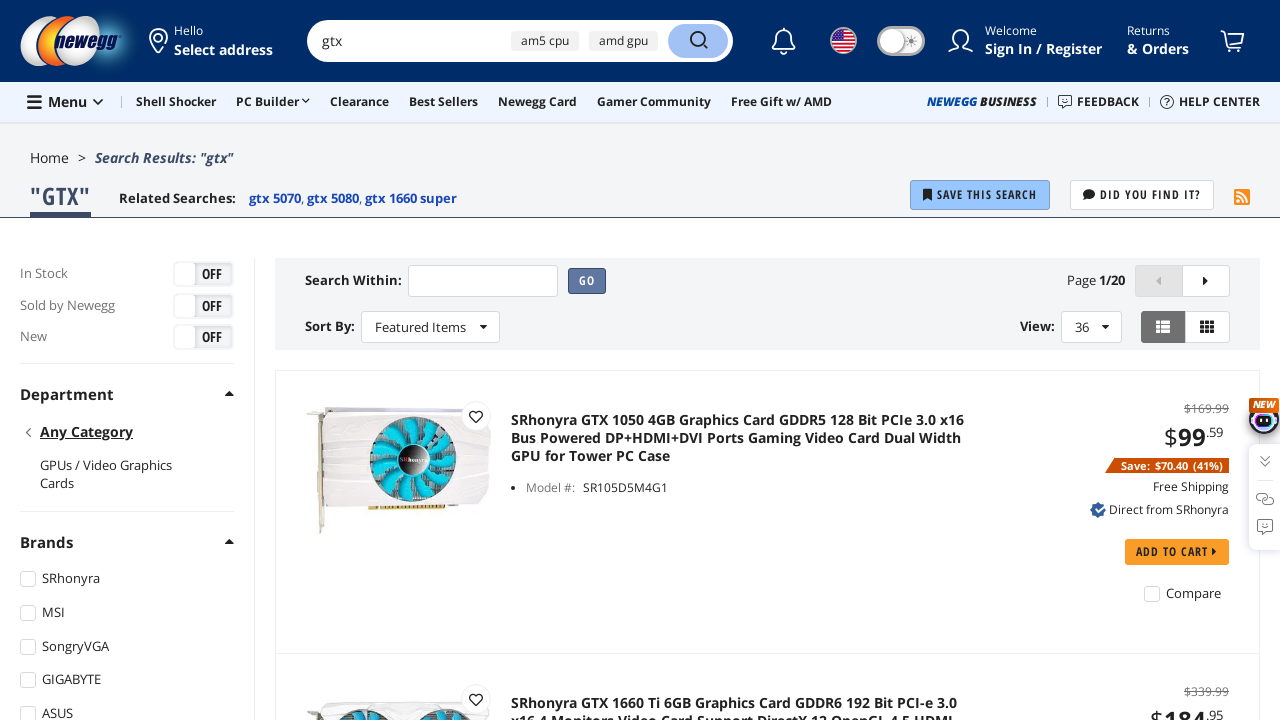